Tests iframe handling by switching between frames, entering text in nested iframes, and navigating between different iframe sections

Starting URL: https://demo.automationtesting.in/Frames.html

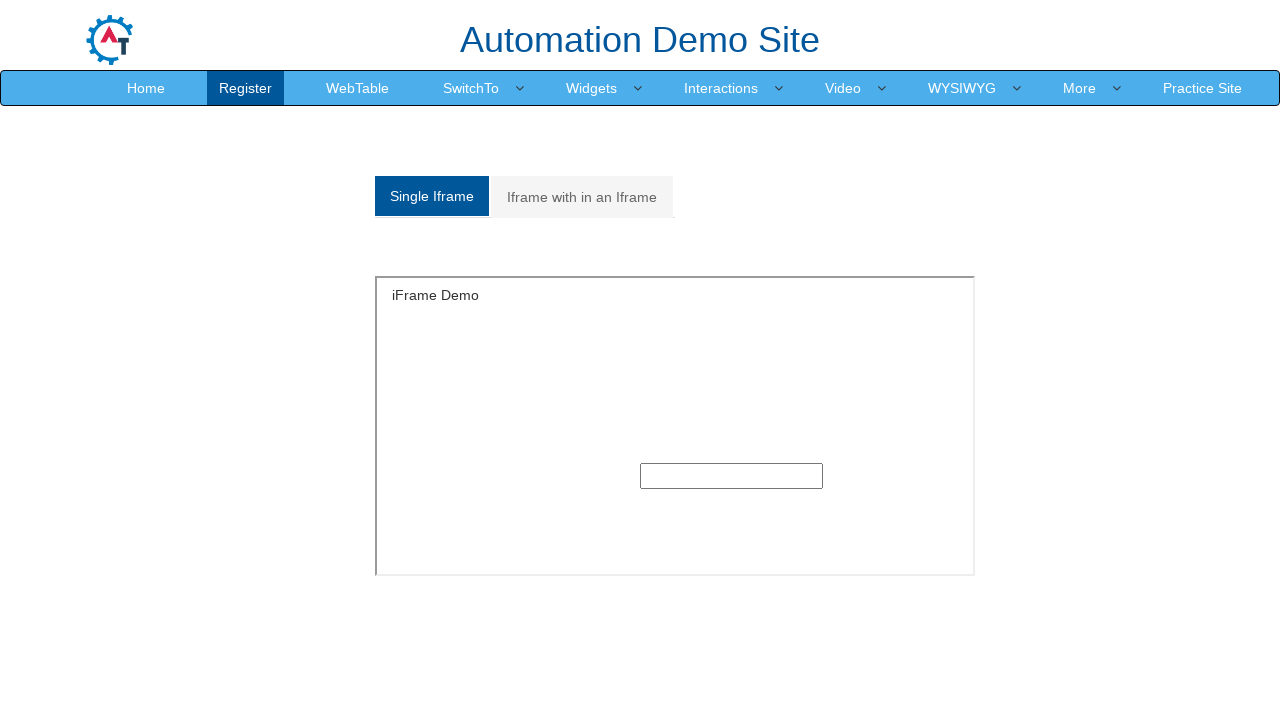

Switched to single iframe and entered text '1234' in input field on #singleframe >> internal:control=enter-frame >> input[type='text']
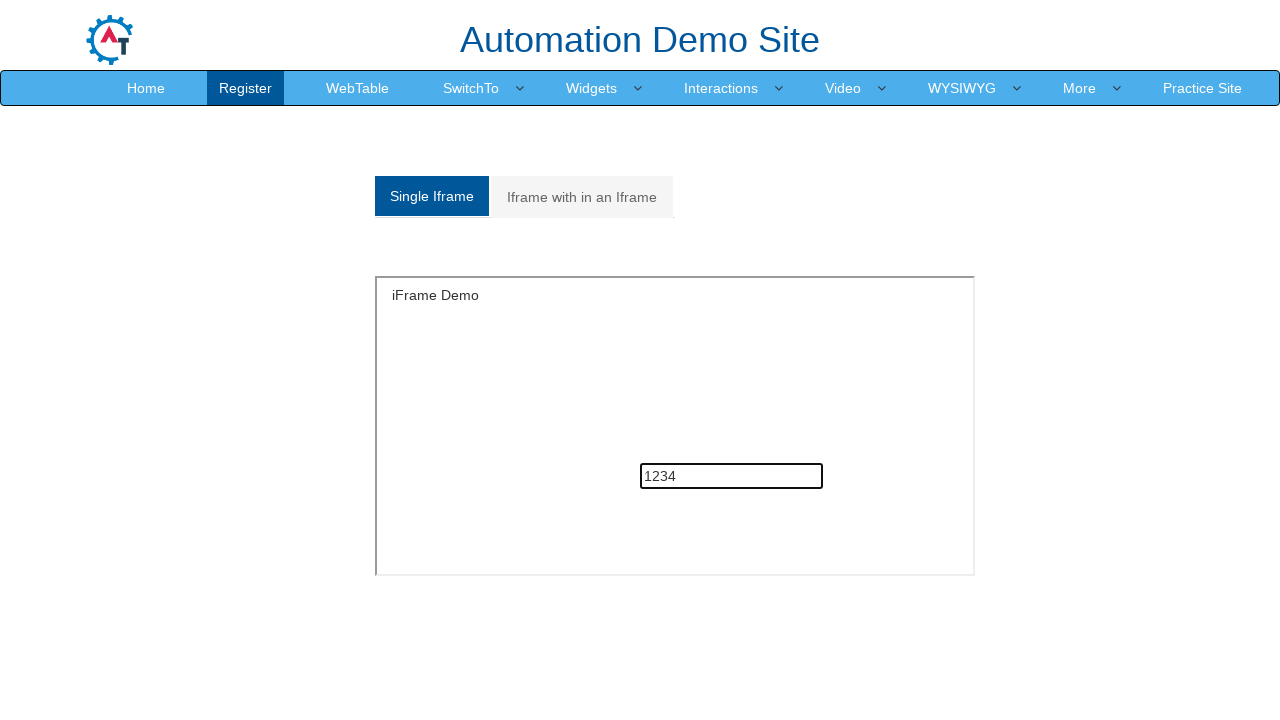

Clicked on 'Iframe with in an Iframe' link at (582, 197) on a:has-text('Iframe with in an Iframe')
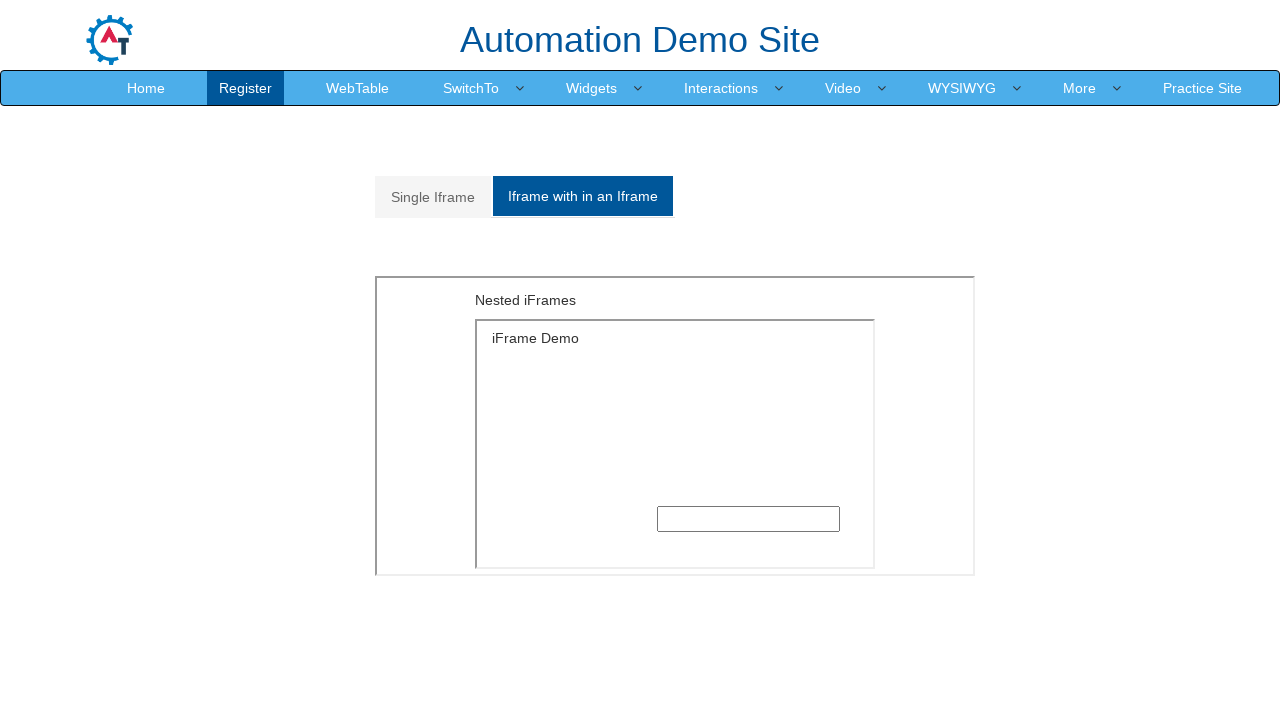

Located outer iframe with src='MultipleFrames.html'
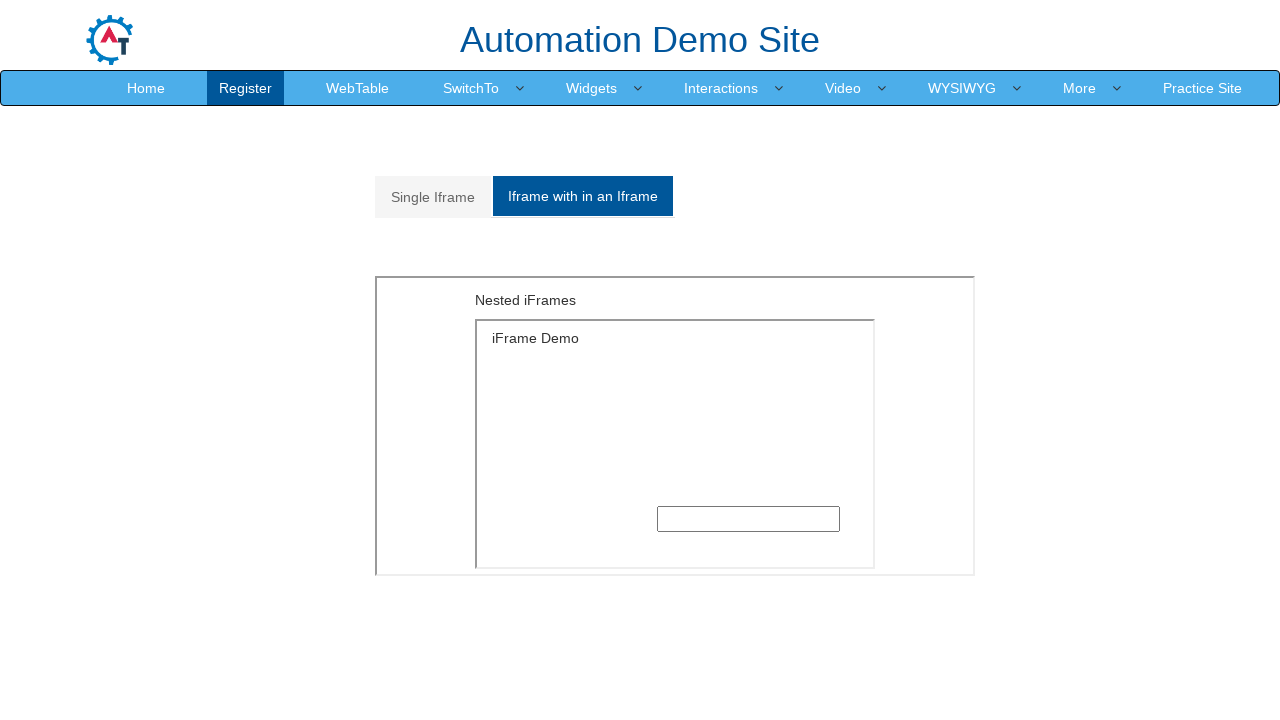

Located inner iframe with src='SingleFrame.html' inside outer iframe
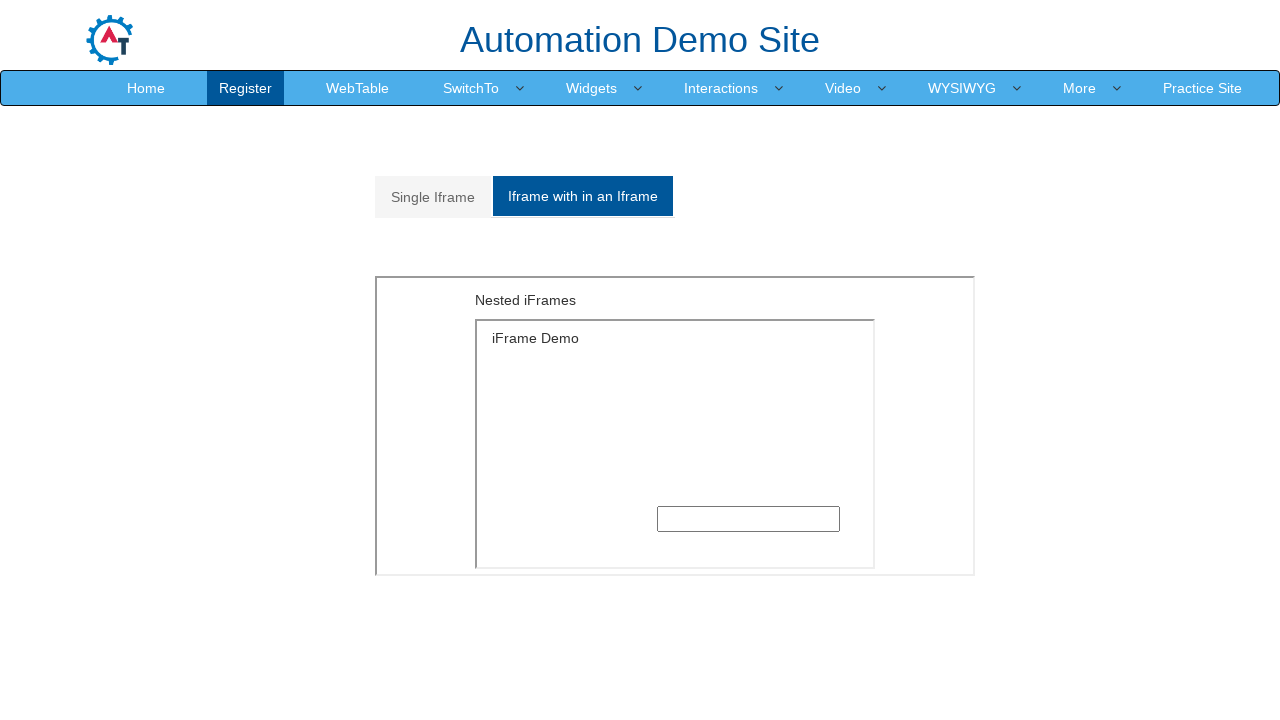

Switched to nested iframe and entered text '123456' in input field on iframe[src='MultipleFrames.html'] >> internal:control=enter-frame >> iframe[src=
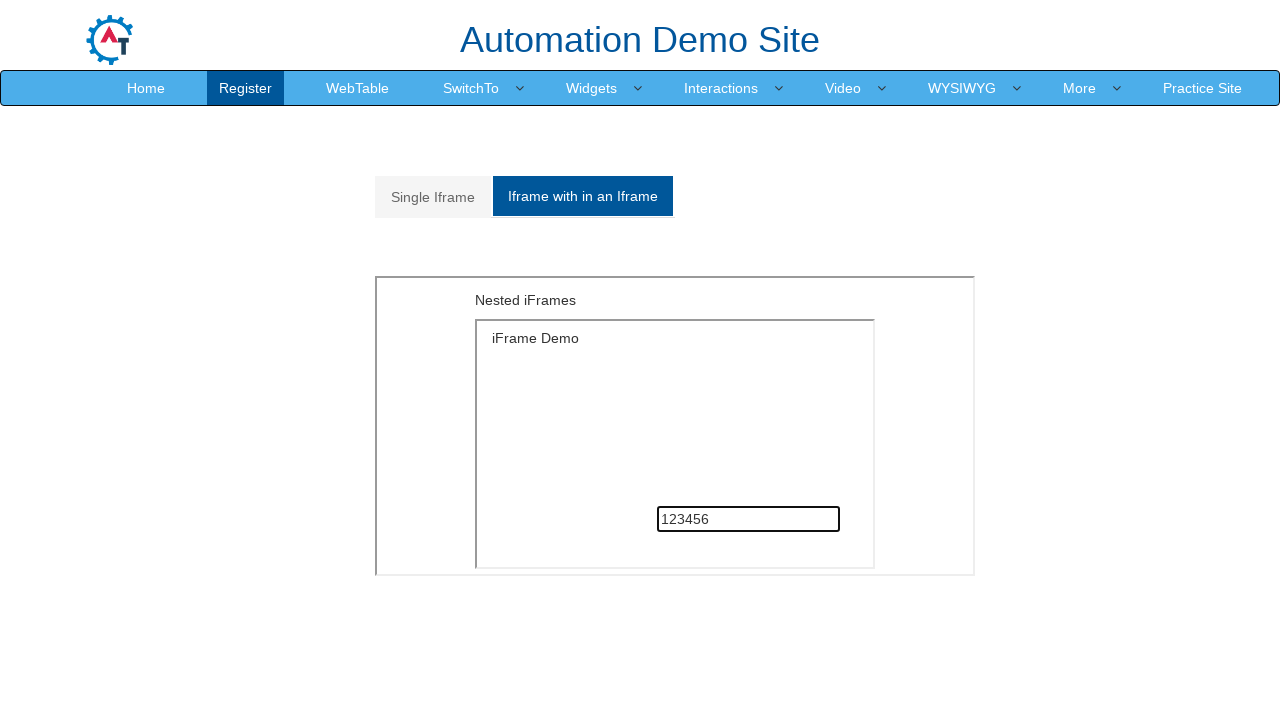

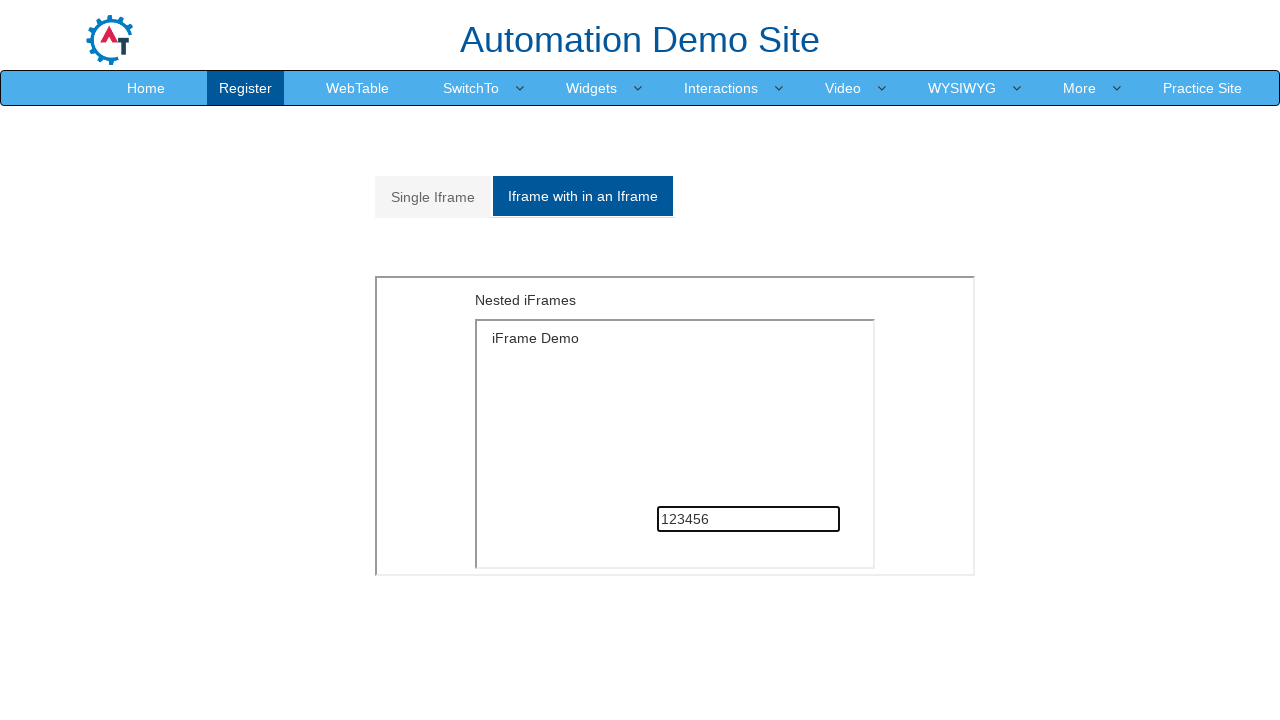